Tests web table handling by extracting price values from a product table and verifying that their sum matches the displayed total amount on the page.

Starting URL: https://rahulshettyacademy.com/AutomationPractice/

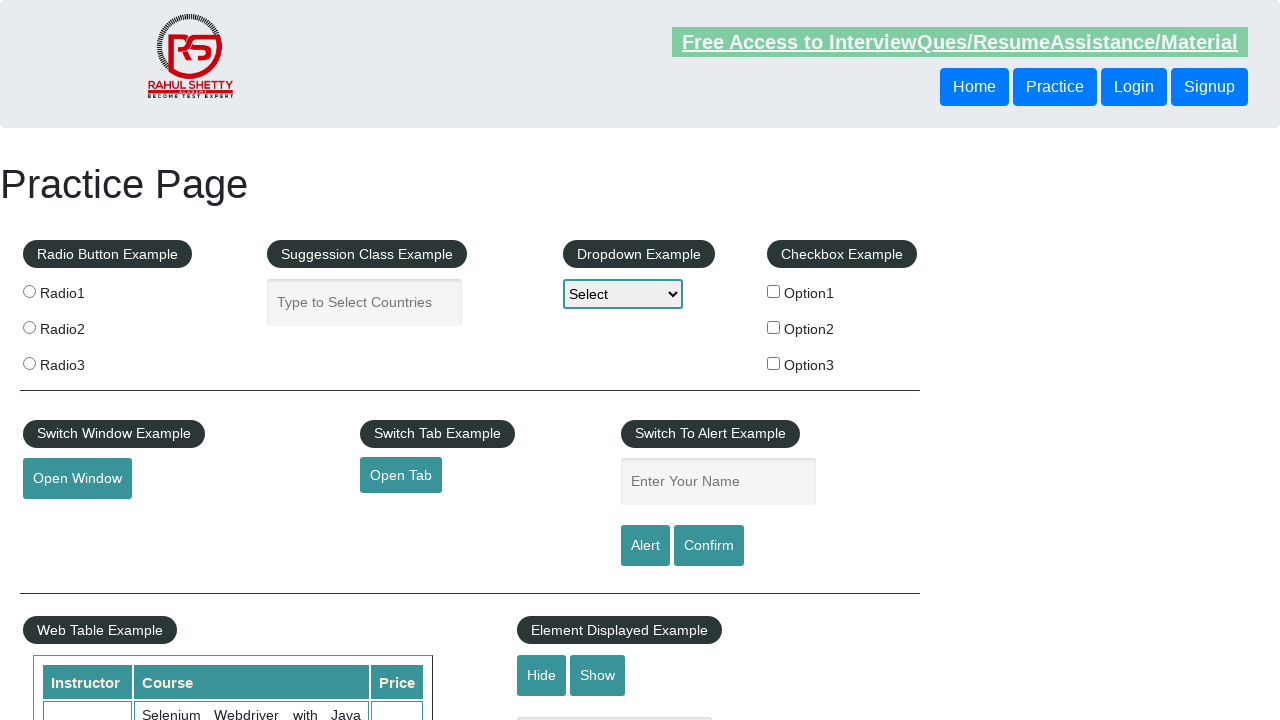

Waited for product table to be visible
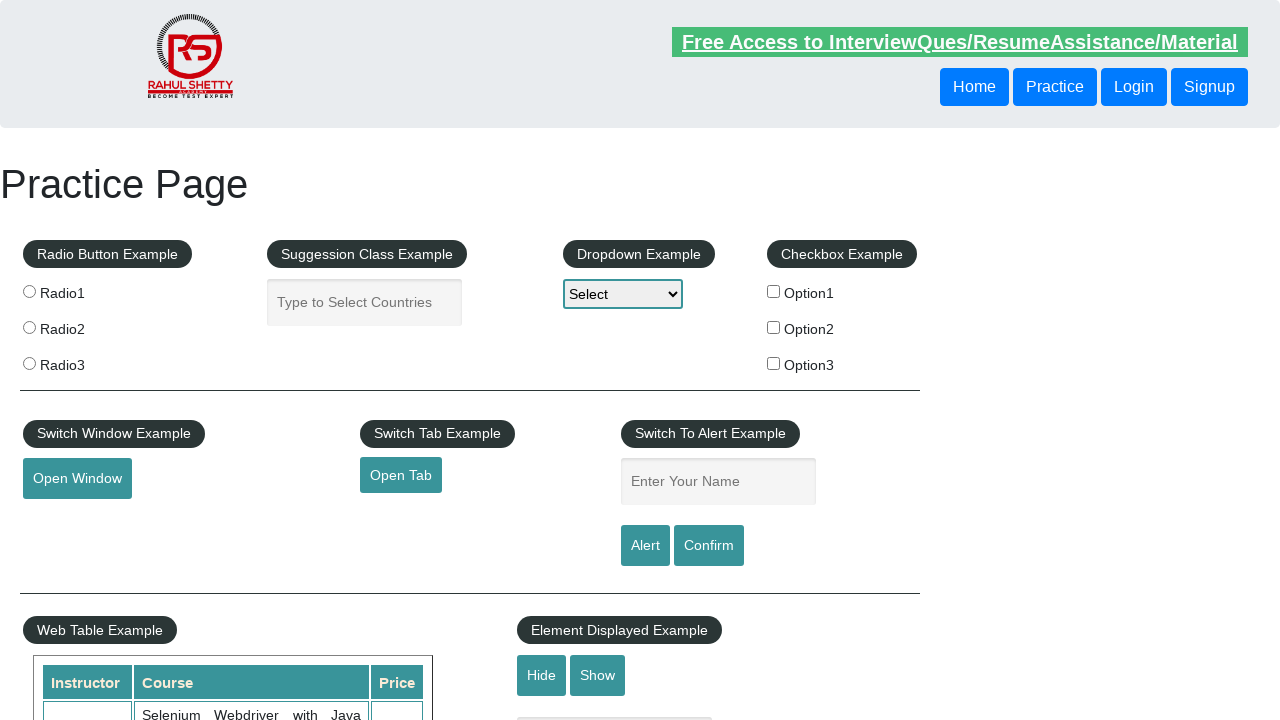

Retrieved all price cells from 4th column of product table
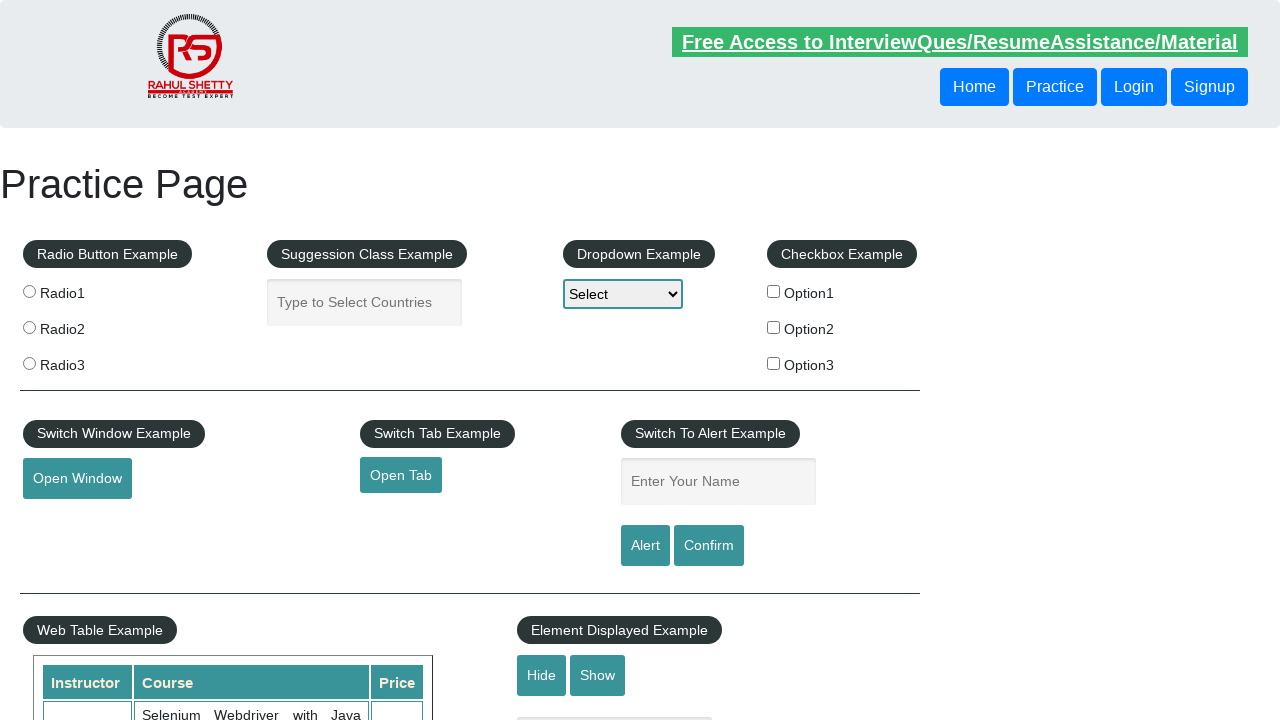

Calculated sum of all prices: 296
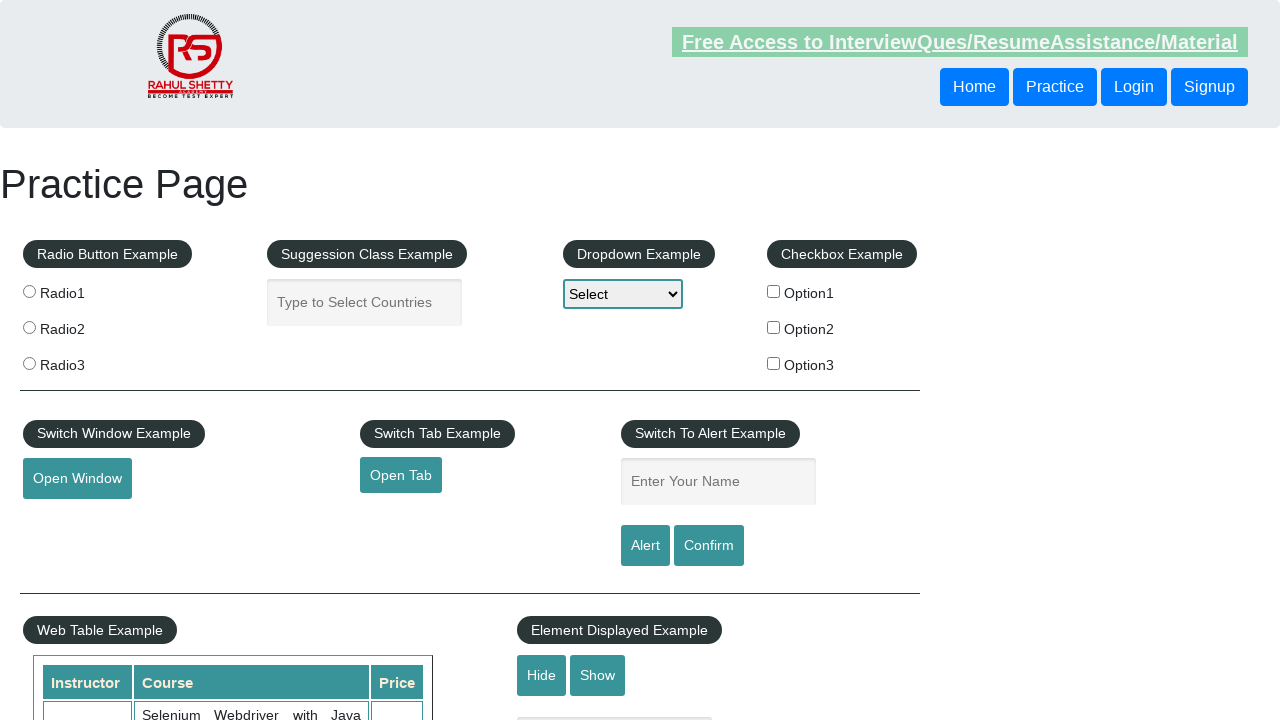

Retrieved displayed total amount from page
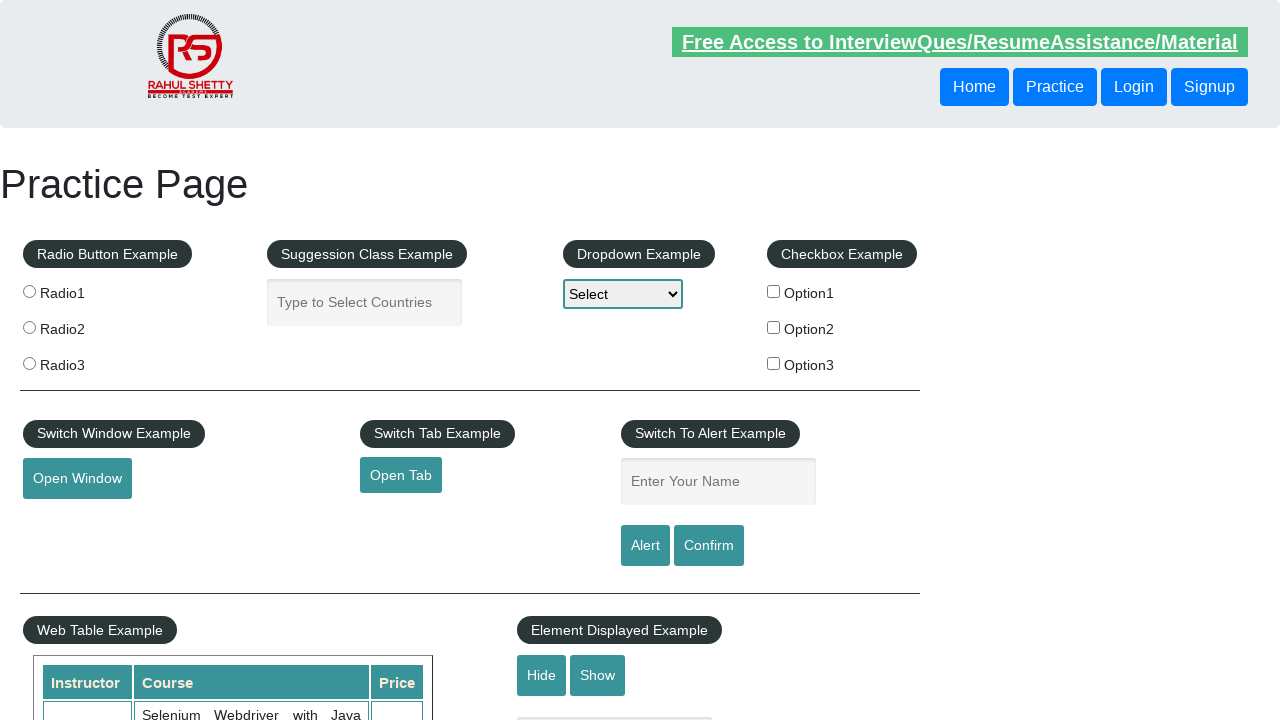

Extracted displayed total value: 296
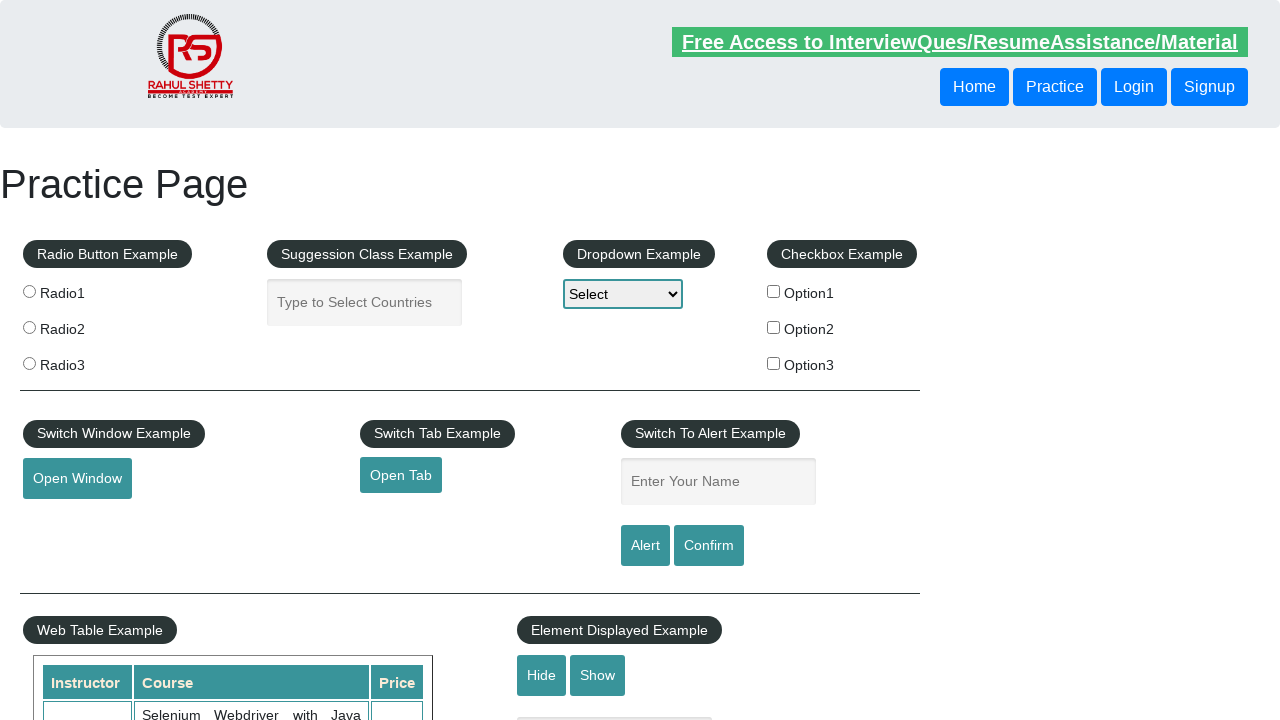

Verified calculated total (296) matches displayed total (296)
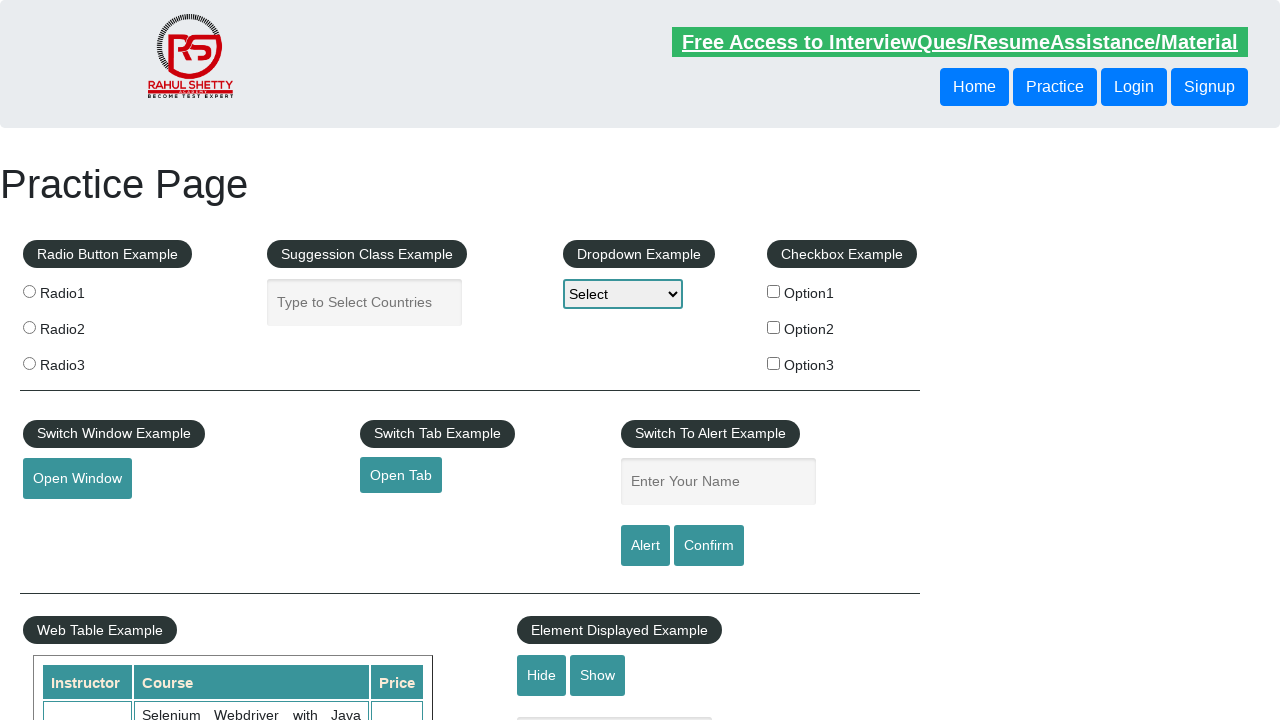

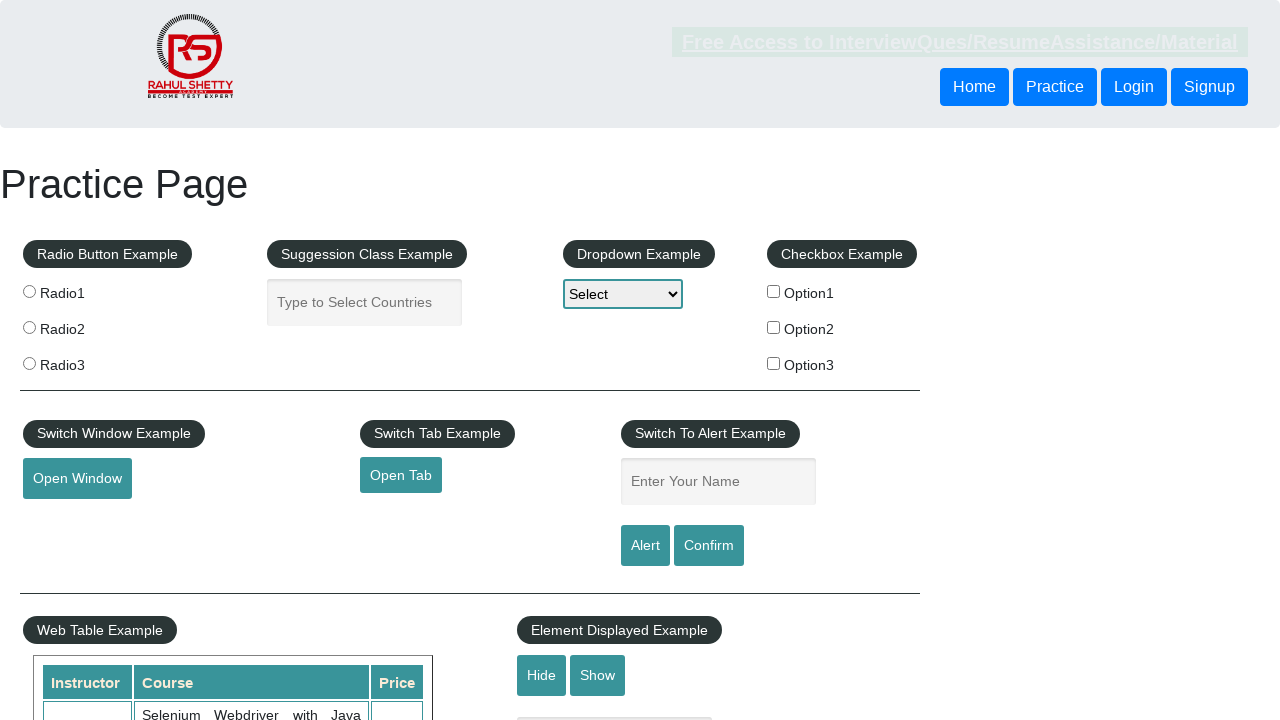